Tests a registration form by filling in first name, last name, and email fields, then submitting the form and verifying successful registration message

Starting URL: http://suninjuly.github.io/registration1.html

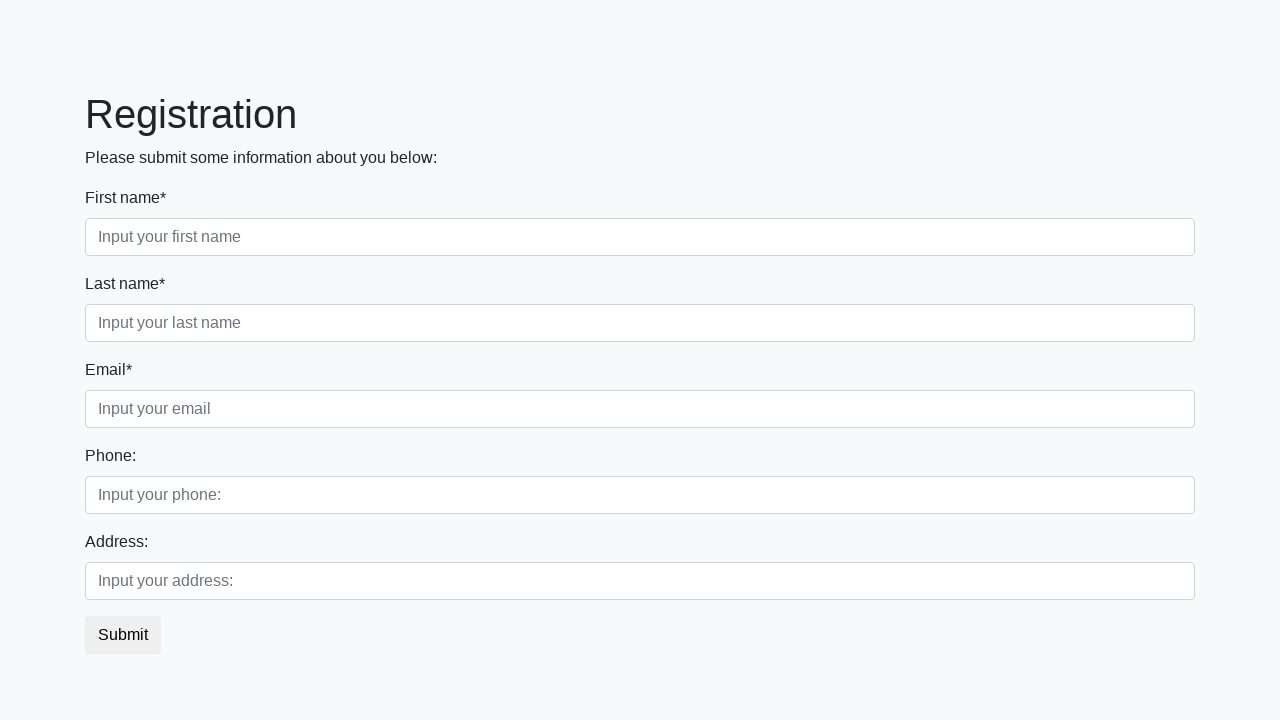

Filled first name field with 'Walter' on .first_block>.first_class>.first
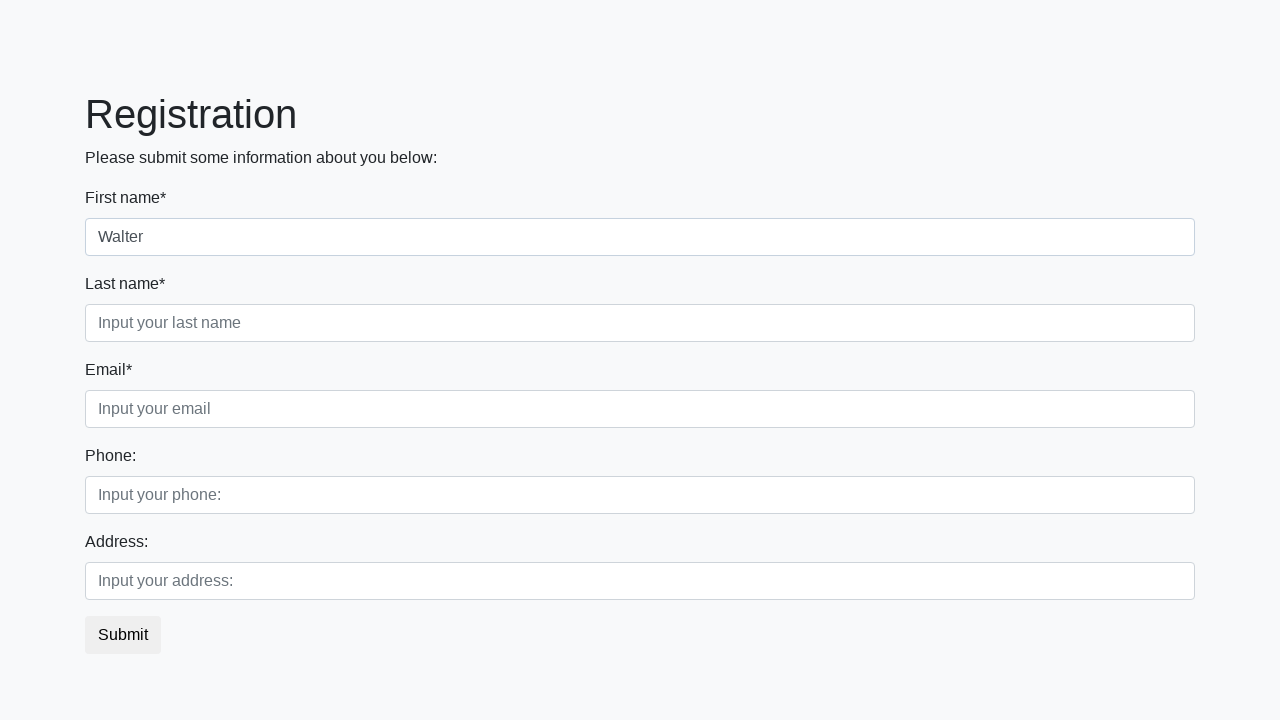

Filled last name field with 'White' on .first_block>.second_class>.second
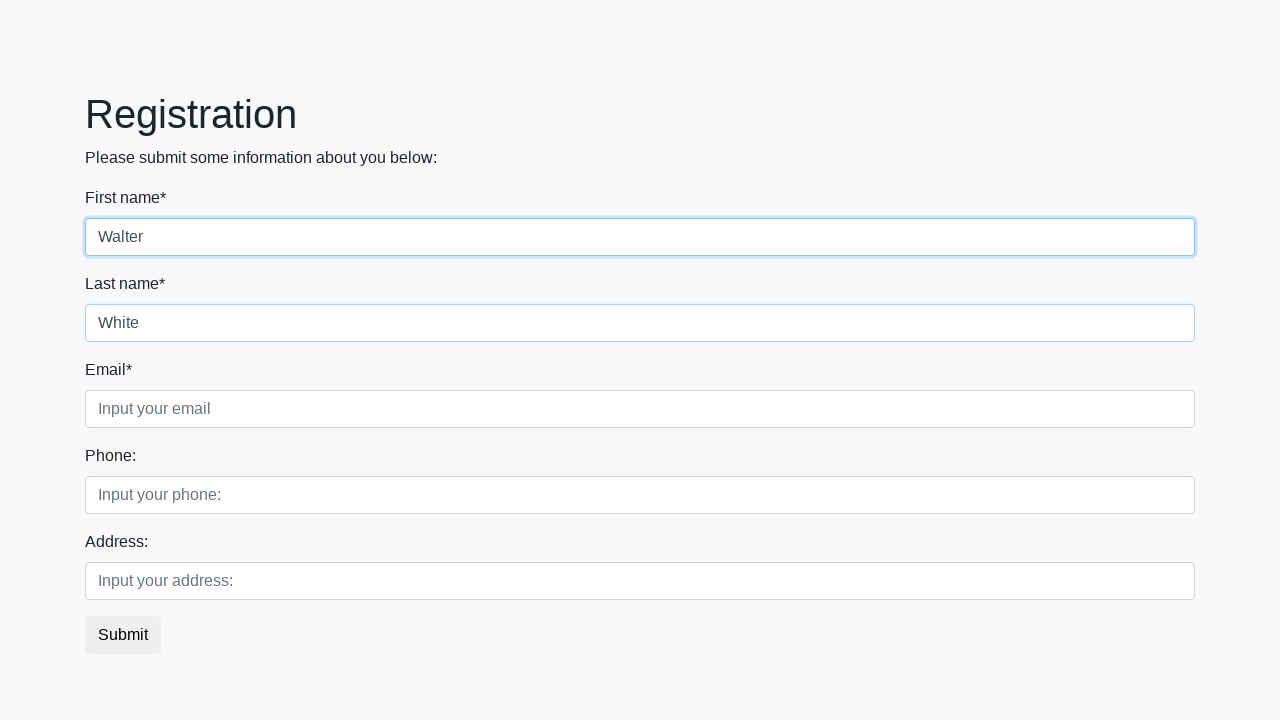

Filled email field with 'SayMyName@drugs.net' on .first_block>.third_class>.third
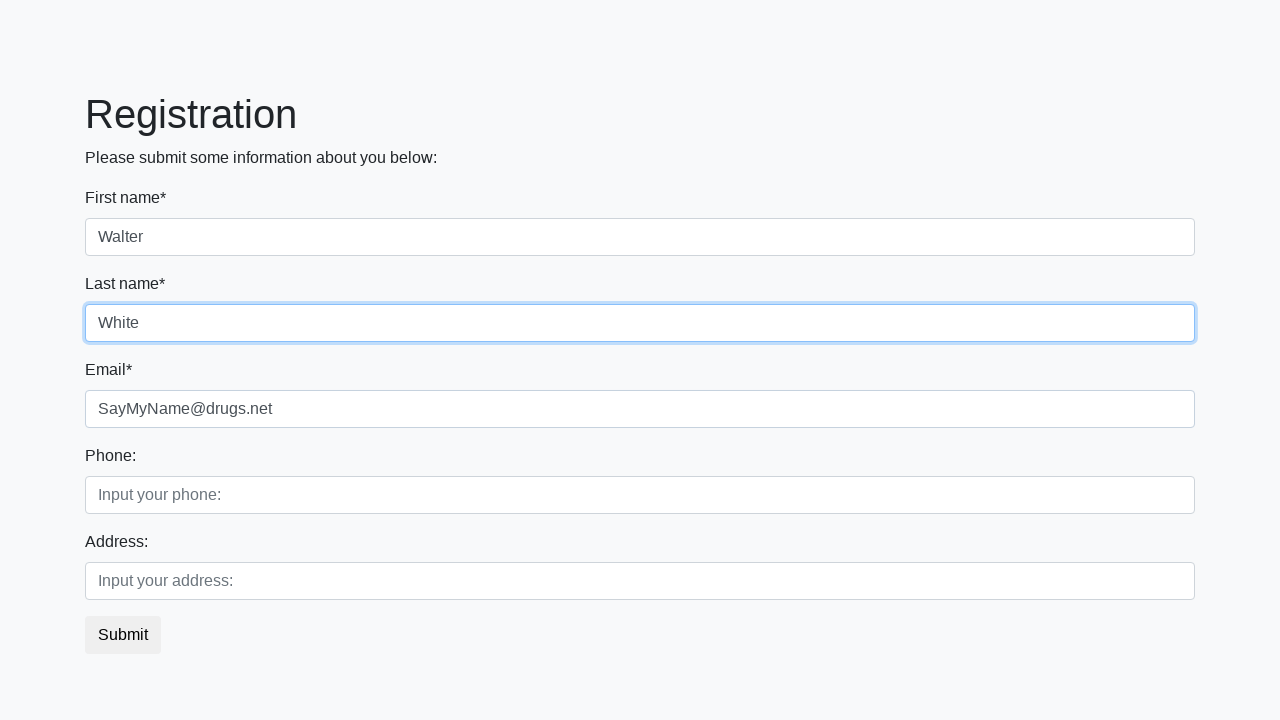

Clicked submit button to register at (123, 635) on button.btn
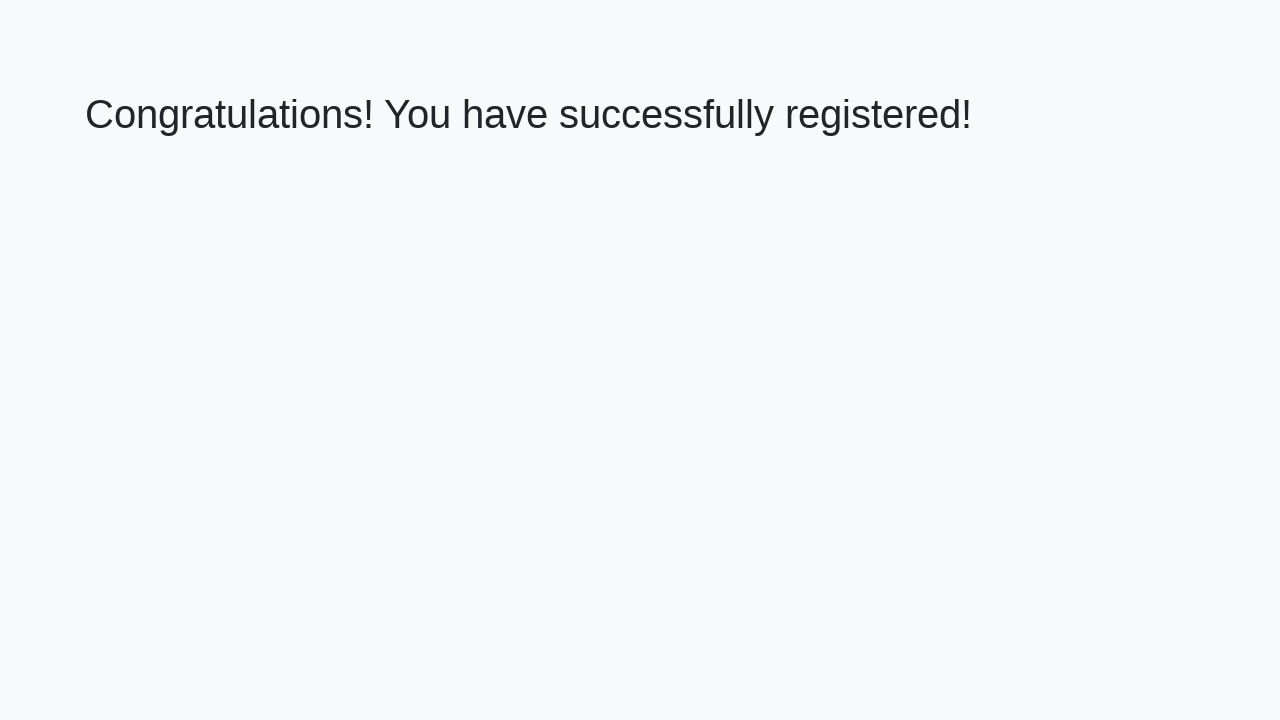

Registration success page loaded with heading element
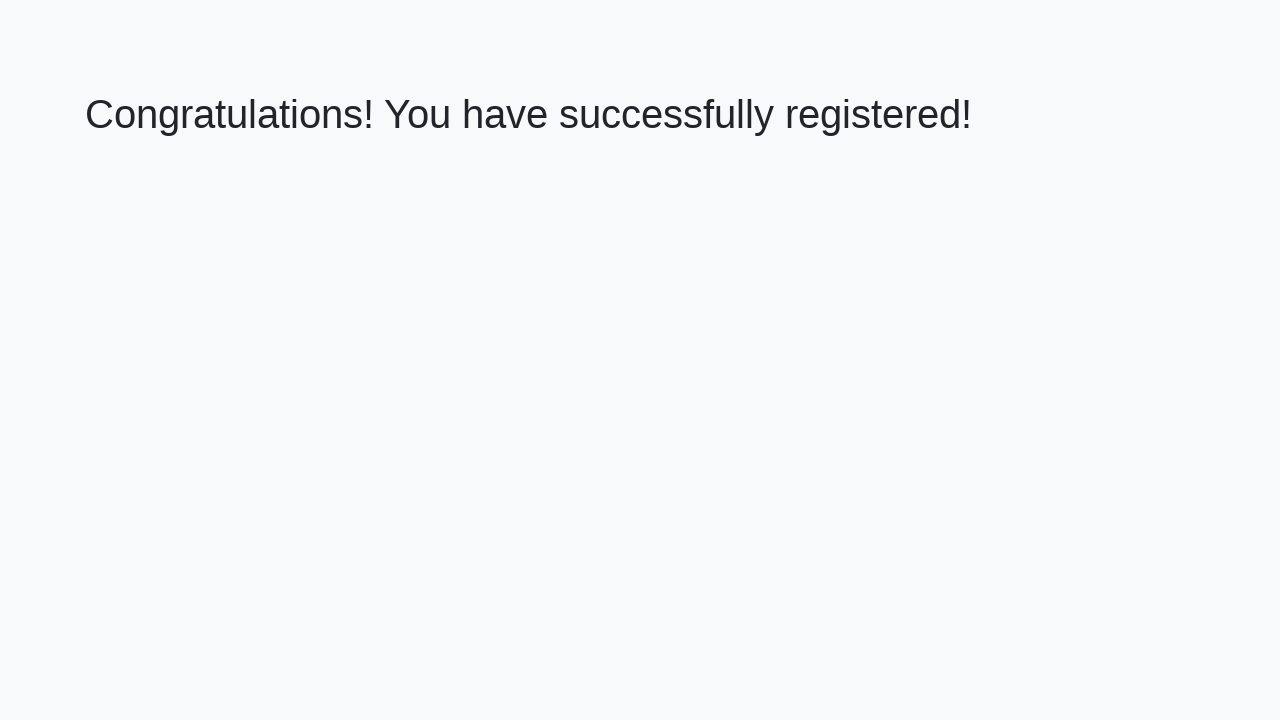

Retrieved heading text: 'Congratulations! You have successfully registered!'
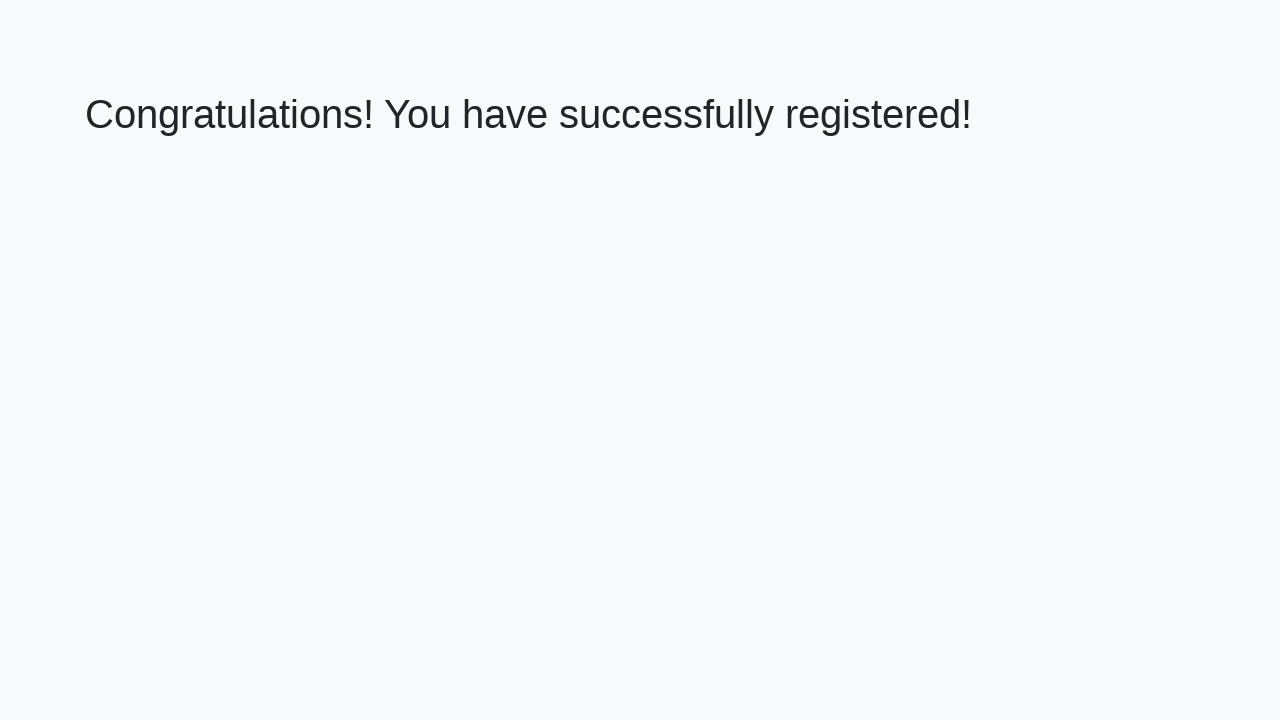

Verified successful registration message
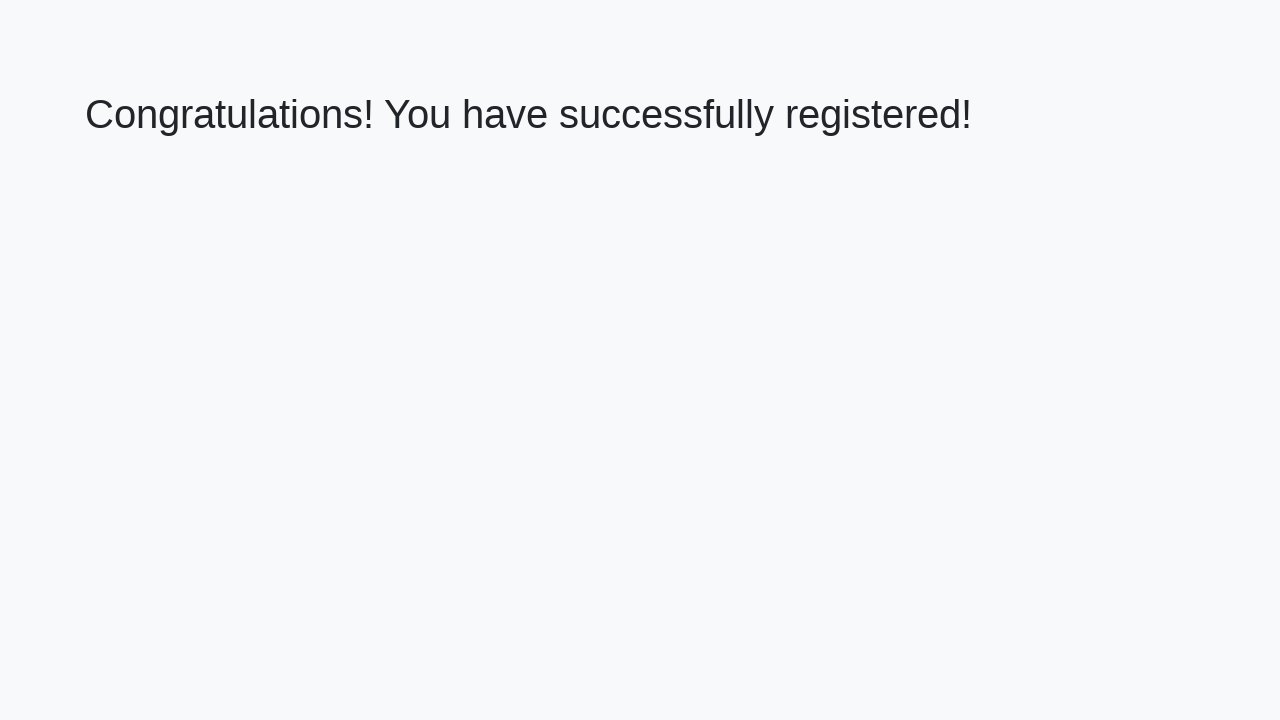

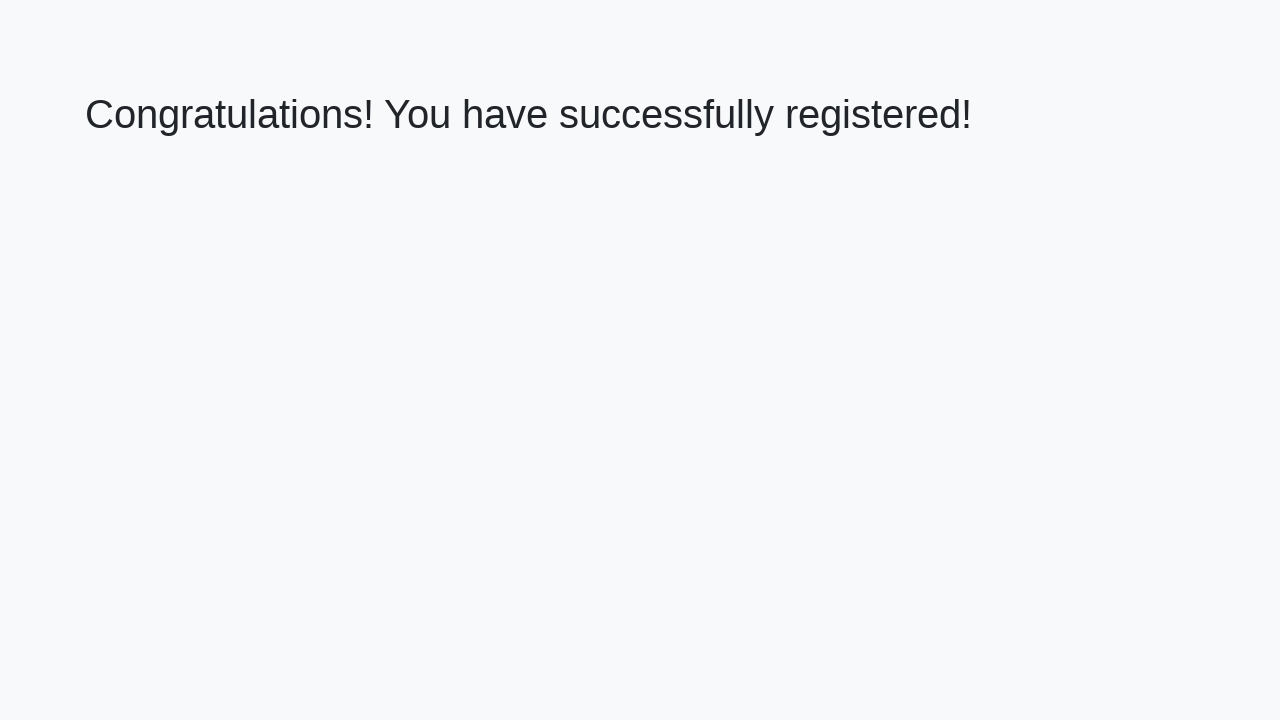